Tests sending a SPACE key press to an input element and verifies the page displays the correct key press result

Starting URL: http://the-internet.herokuapp.com/key_presses

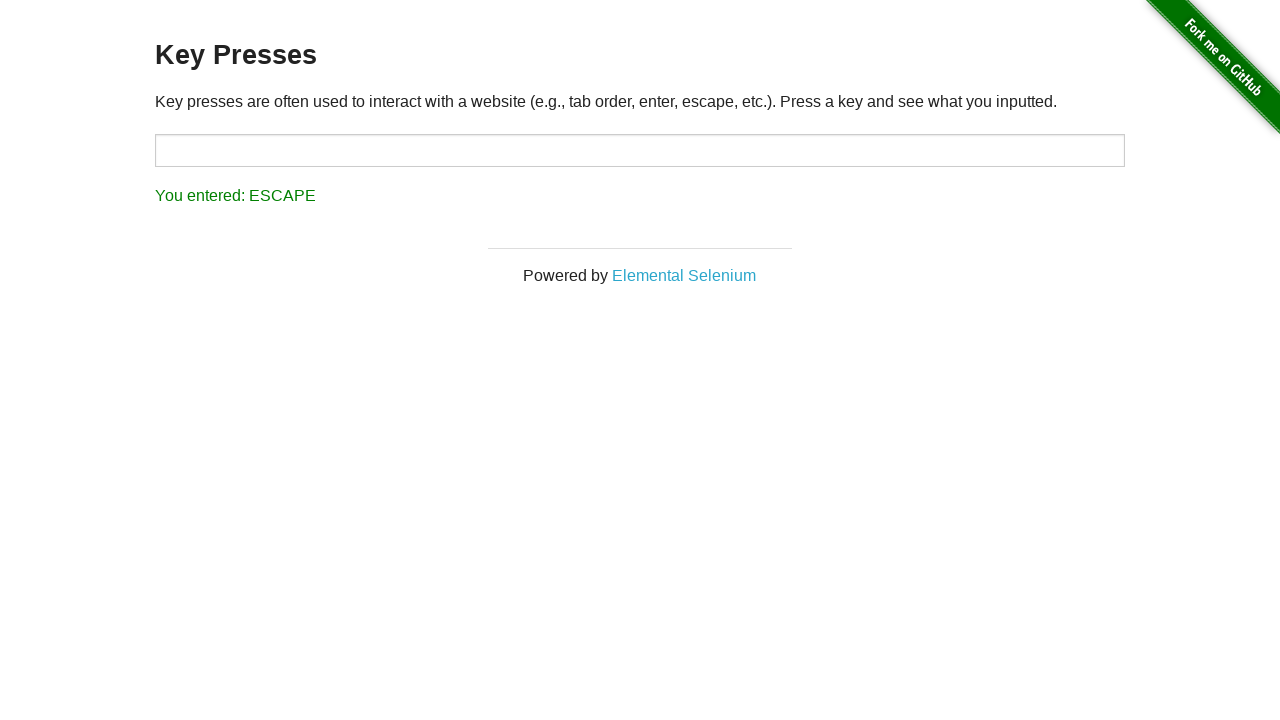

Pressed SPACE key on target input element on #target
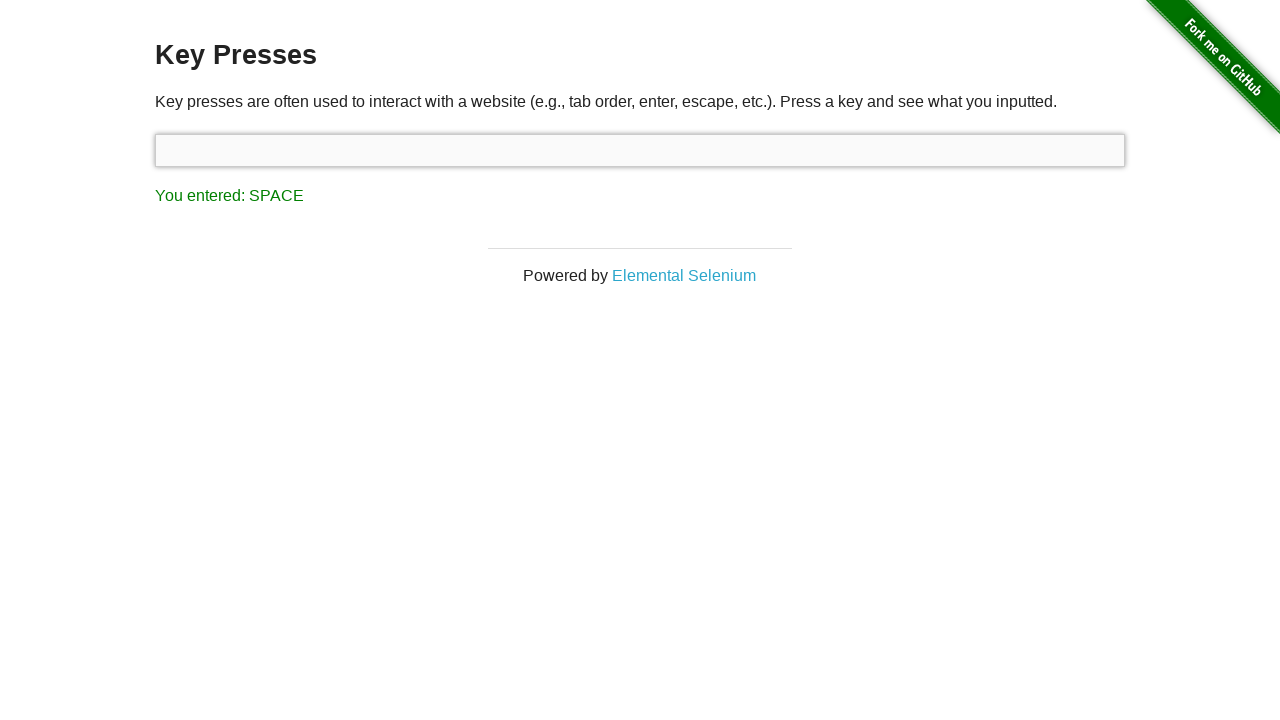

Result element loaded and is visible
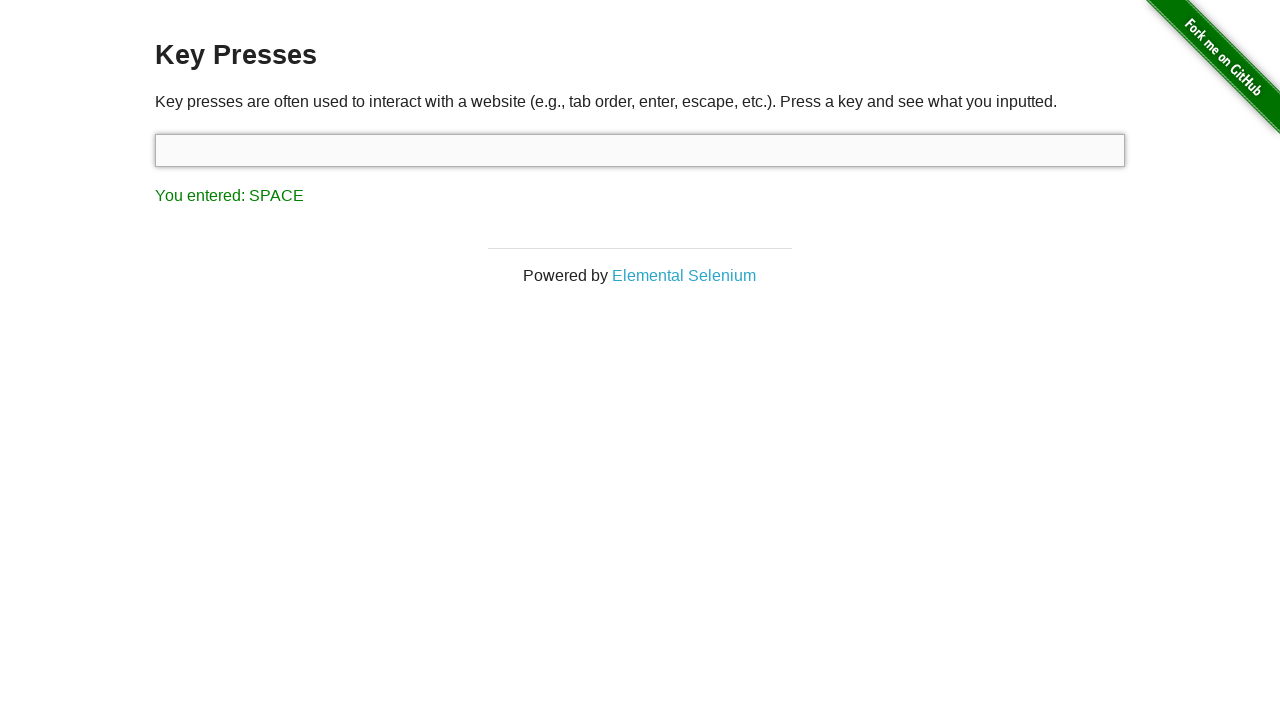

Retrieved result text content
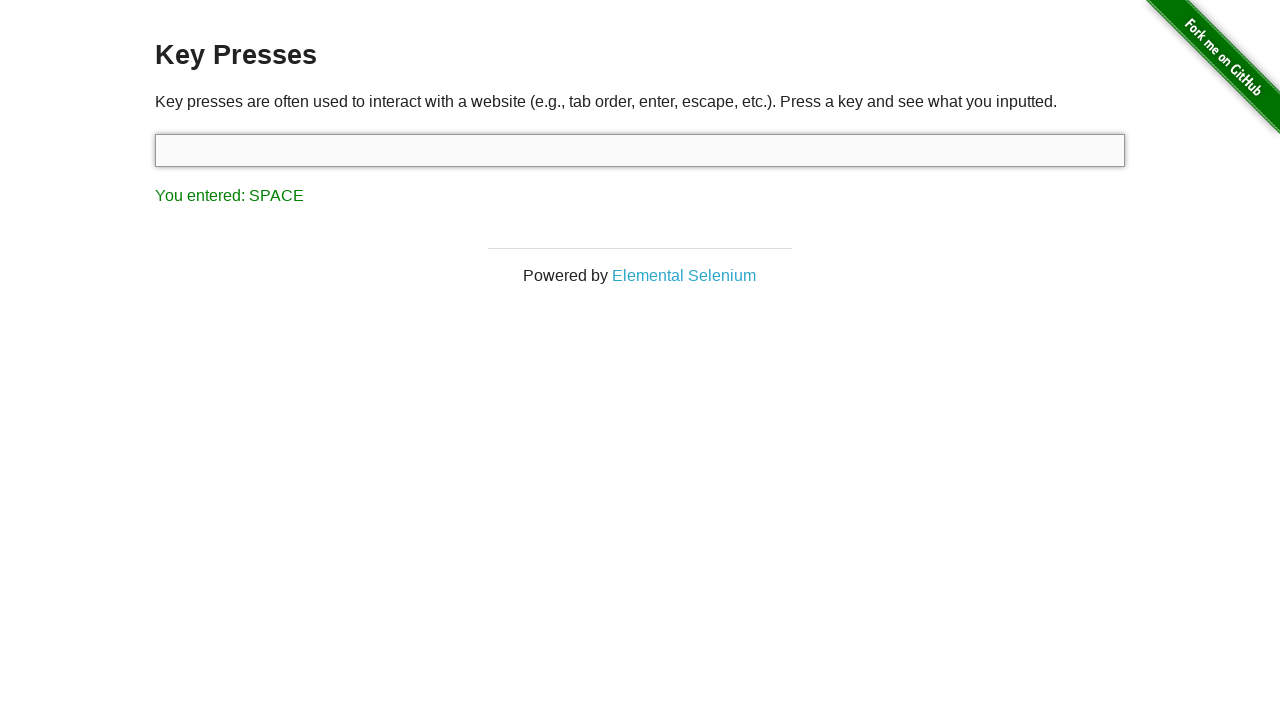

Verified result text displays 'You entered: SPACE'
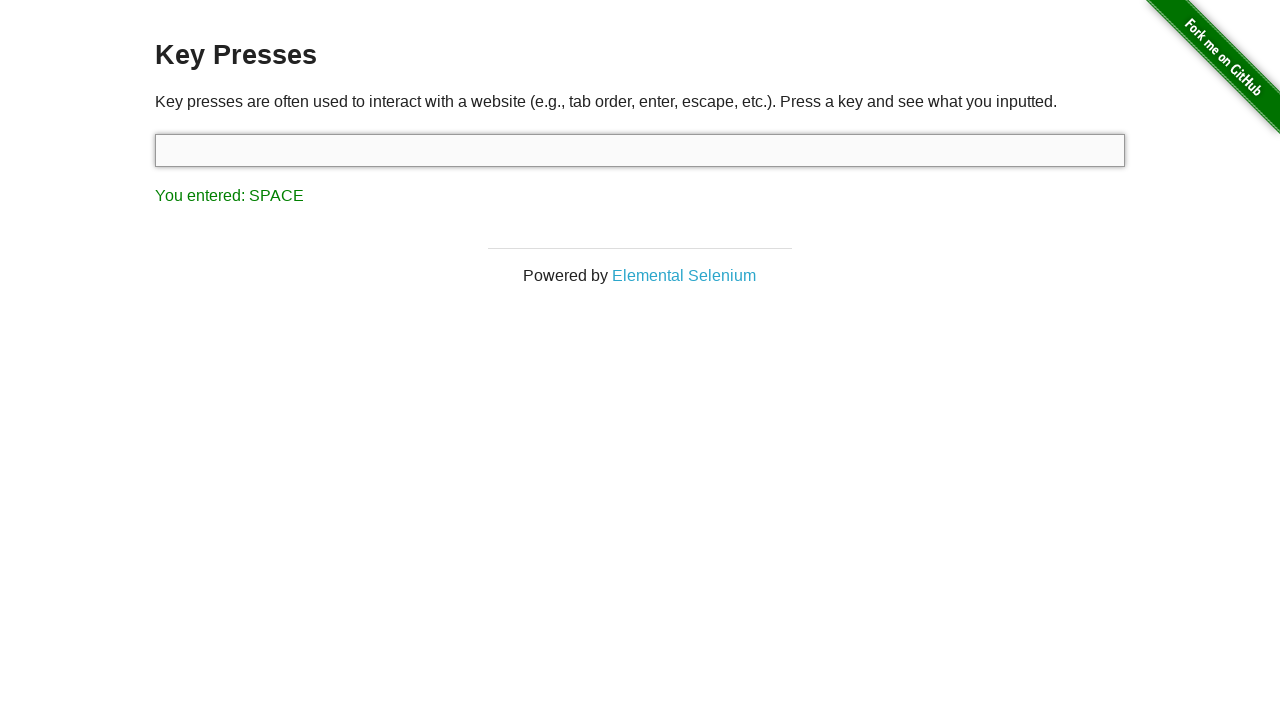

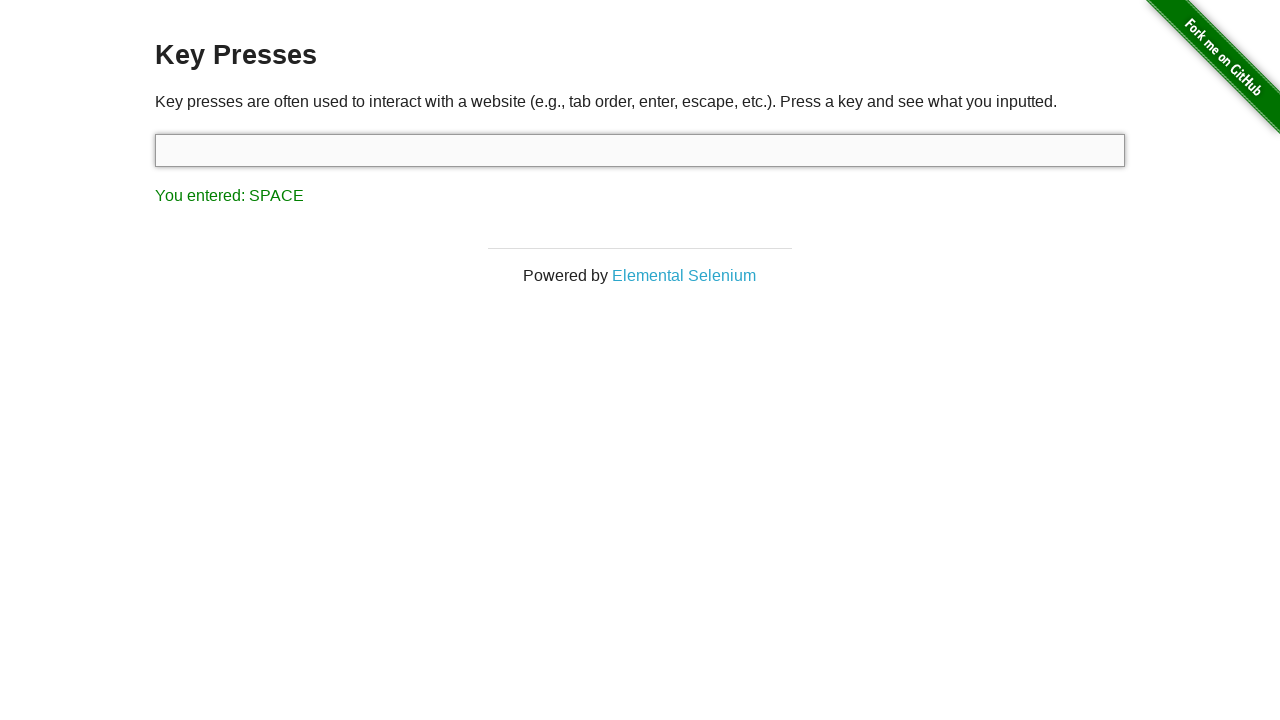